Tests registration form by filling first name, surname, and email fields, then submitting the form and verifying successful registration message

Starting URL: http://suninjuly.github.io/registration1.html

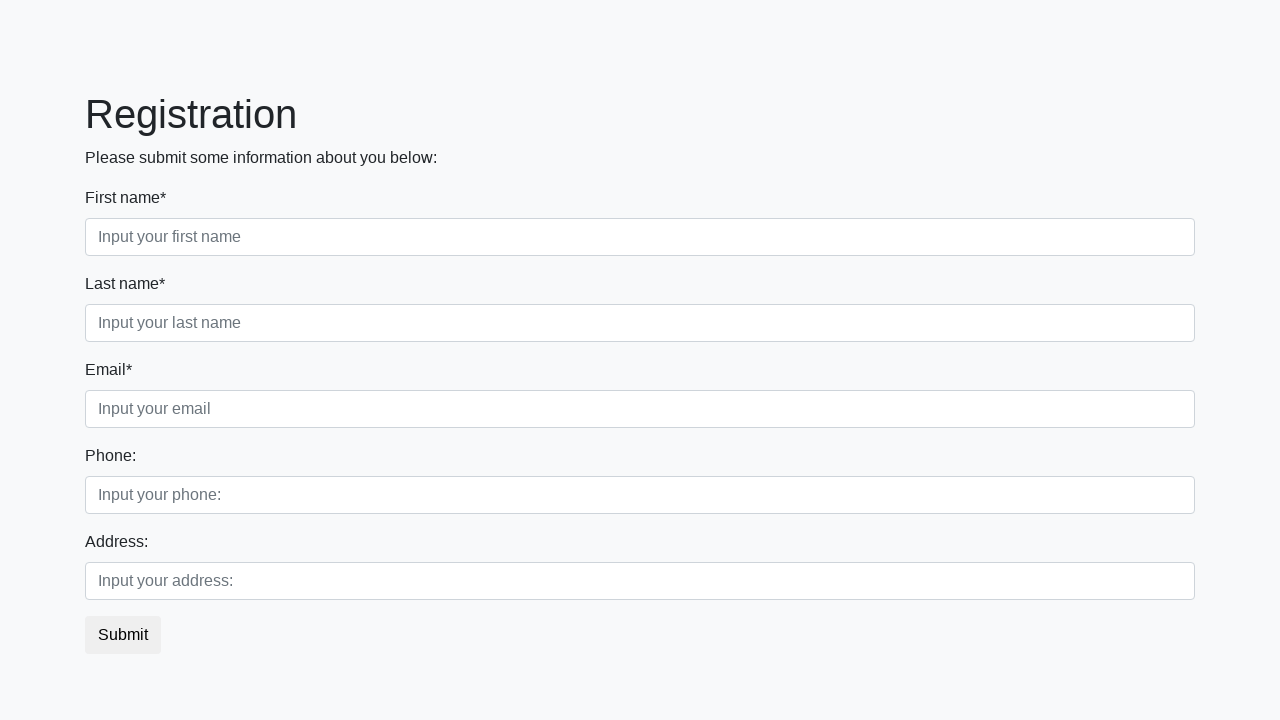

Filled first name field with 'John' on .first_block > .first_class > input.first
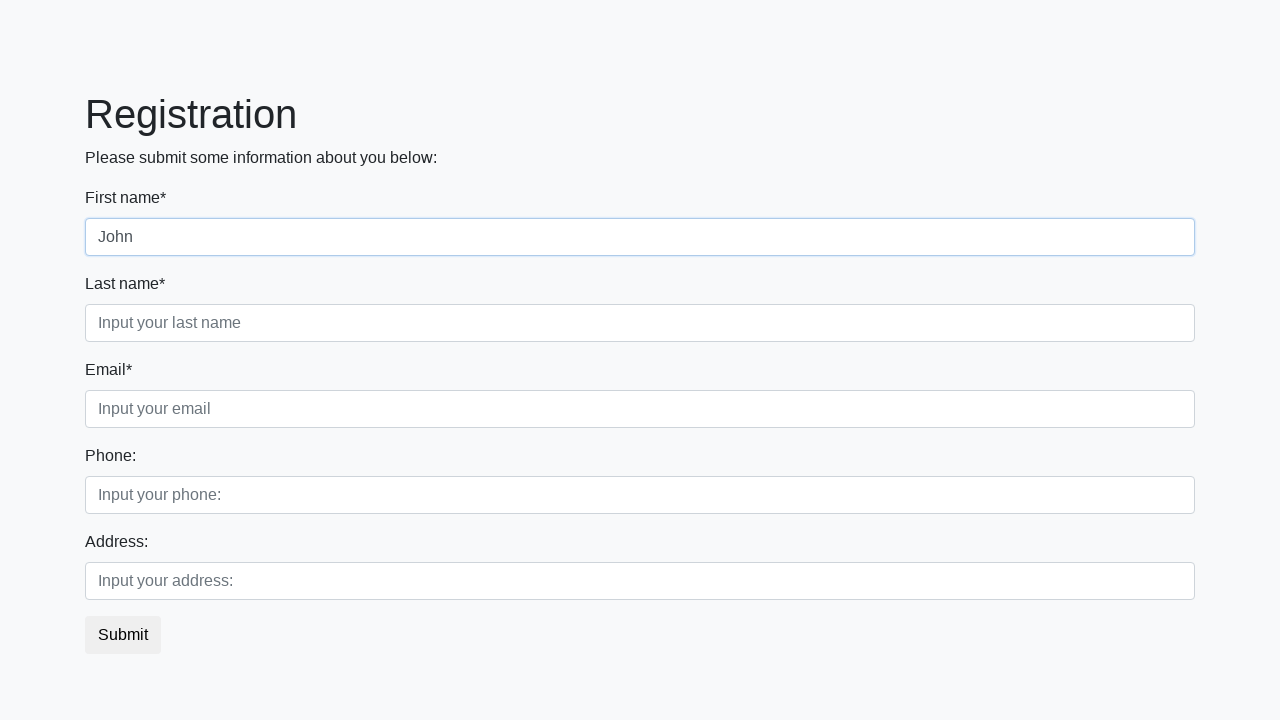

Filled surname field with 'Smith' on .first_block > .second_class > input.second
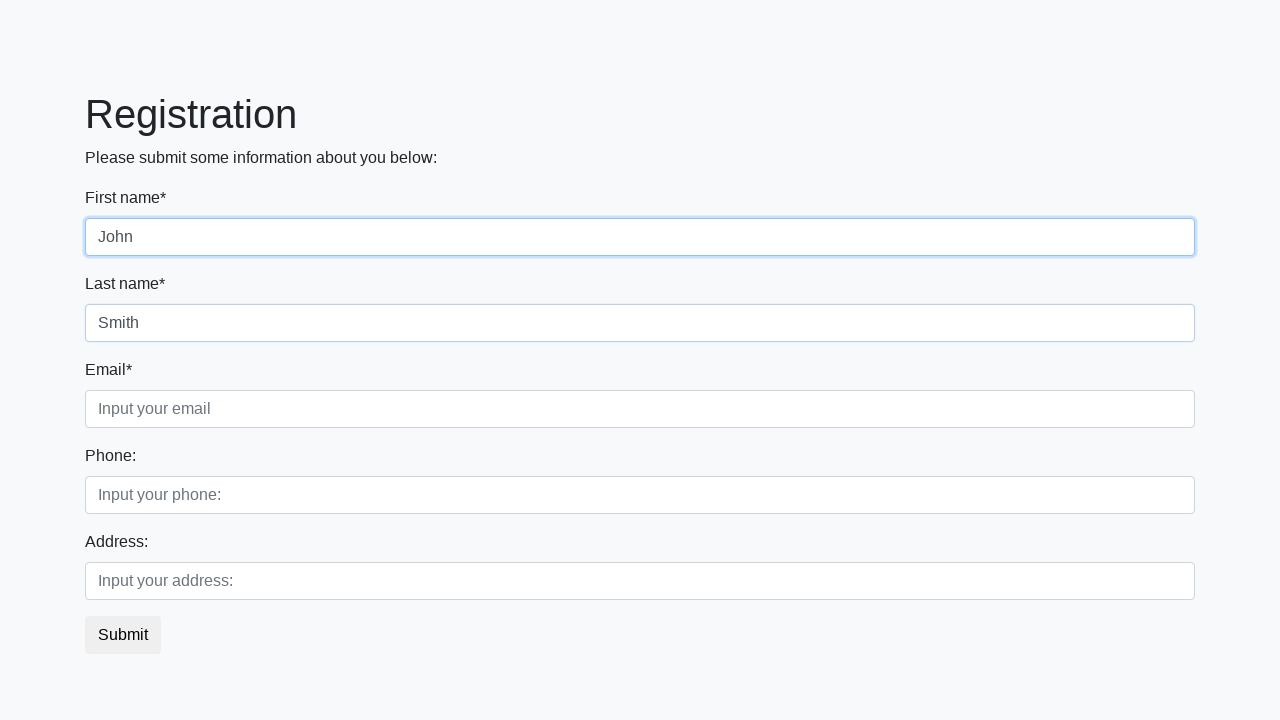

Filled email field with 'john.smith@example.com' on .first_block > .third_class > input.third
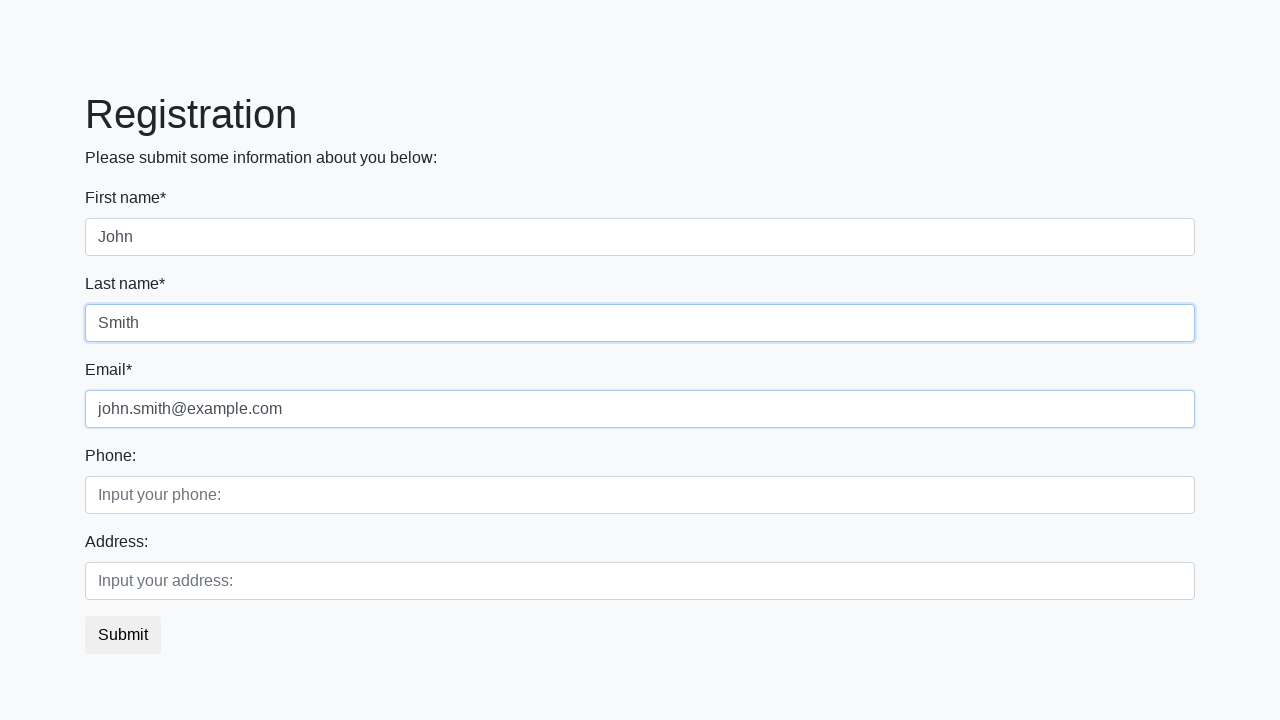

Clicked submit button to register form at (123, 635) on button.btn
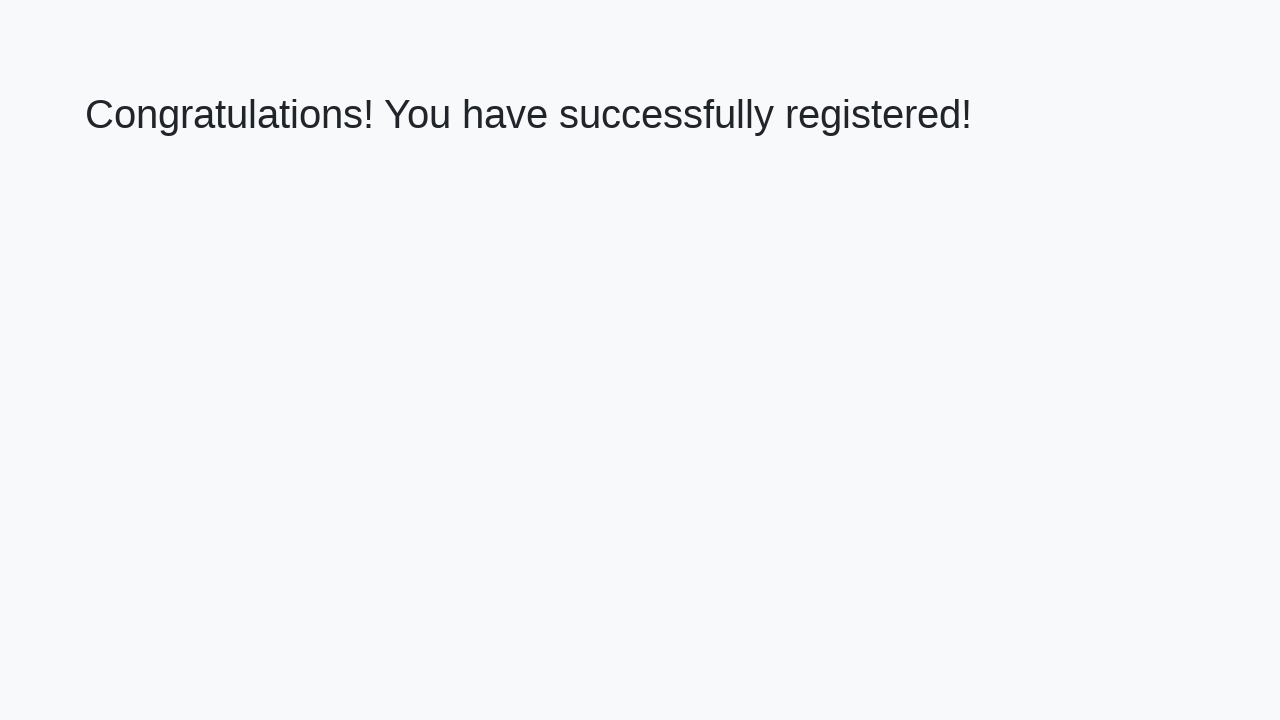

Registration confirmation page loaded with heading visible
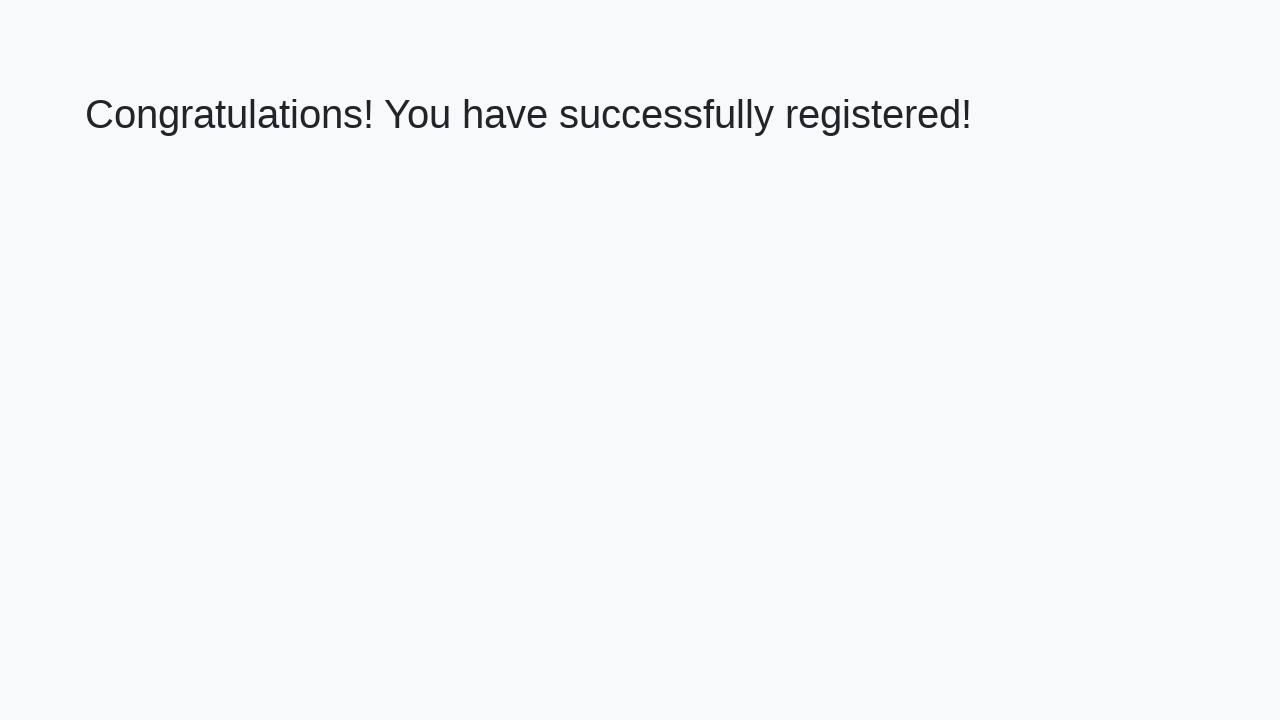

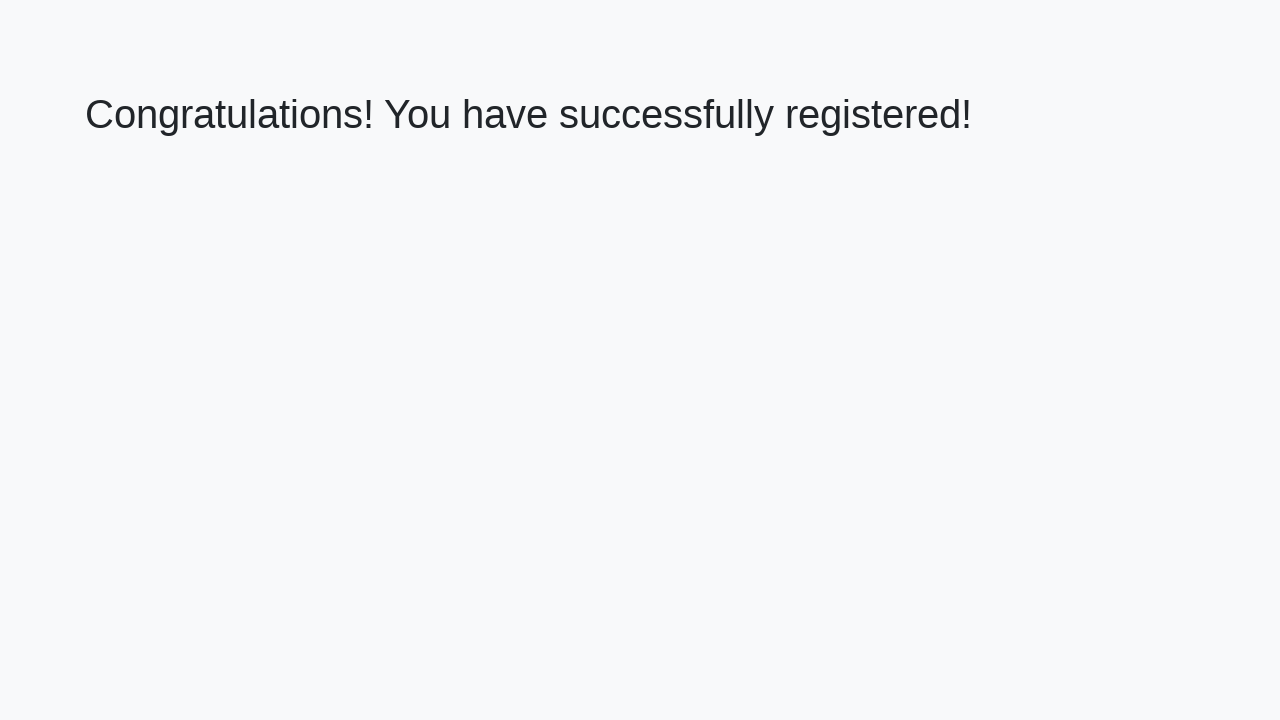